Tests JavaScript prompt functionality by clicking a button to trigger a JS prompt dialog, entering text into it, and accepting the prompt.

Starting URL: https://the-internet.herokuapp.com/javascript_alerts

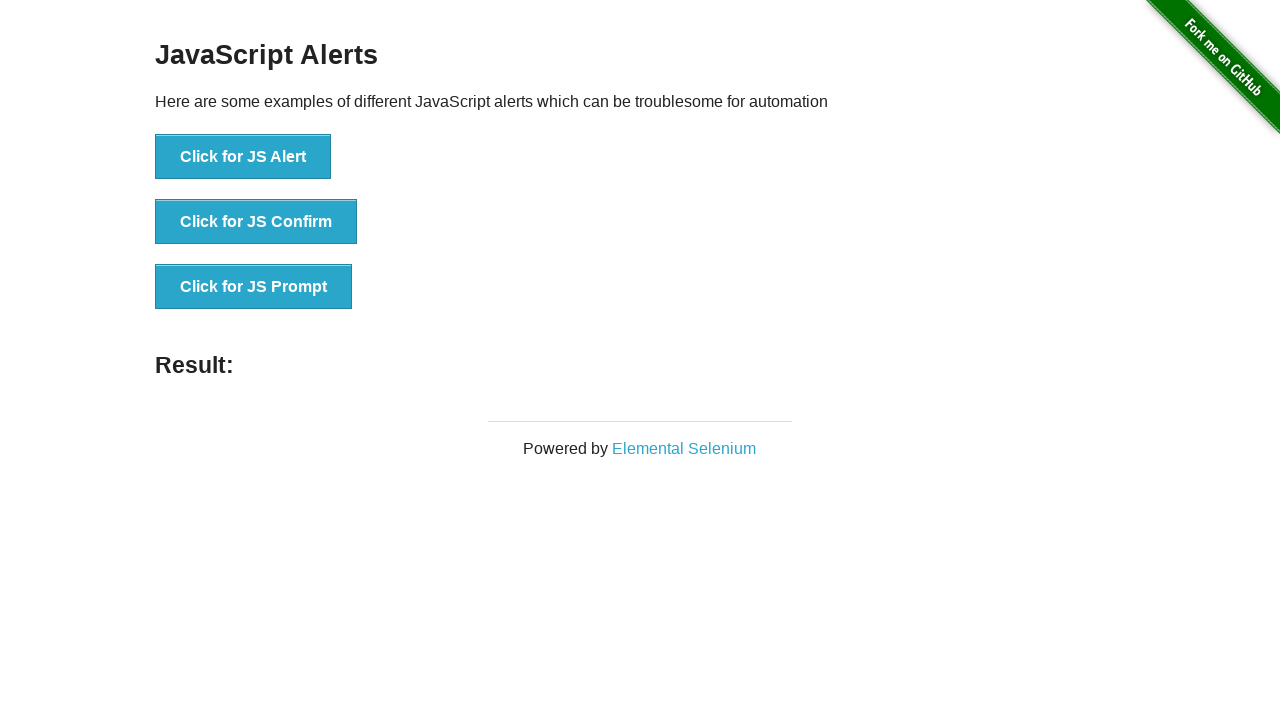

Set up dialog handler to accept prompt with 'Welcome' text
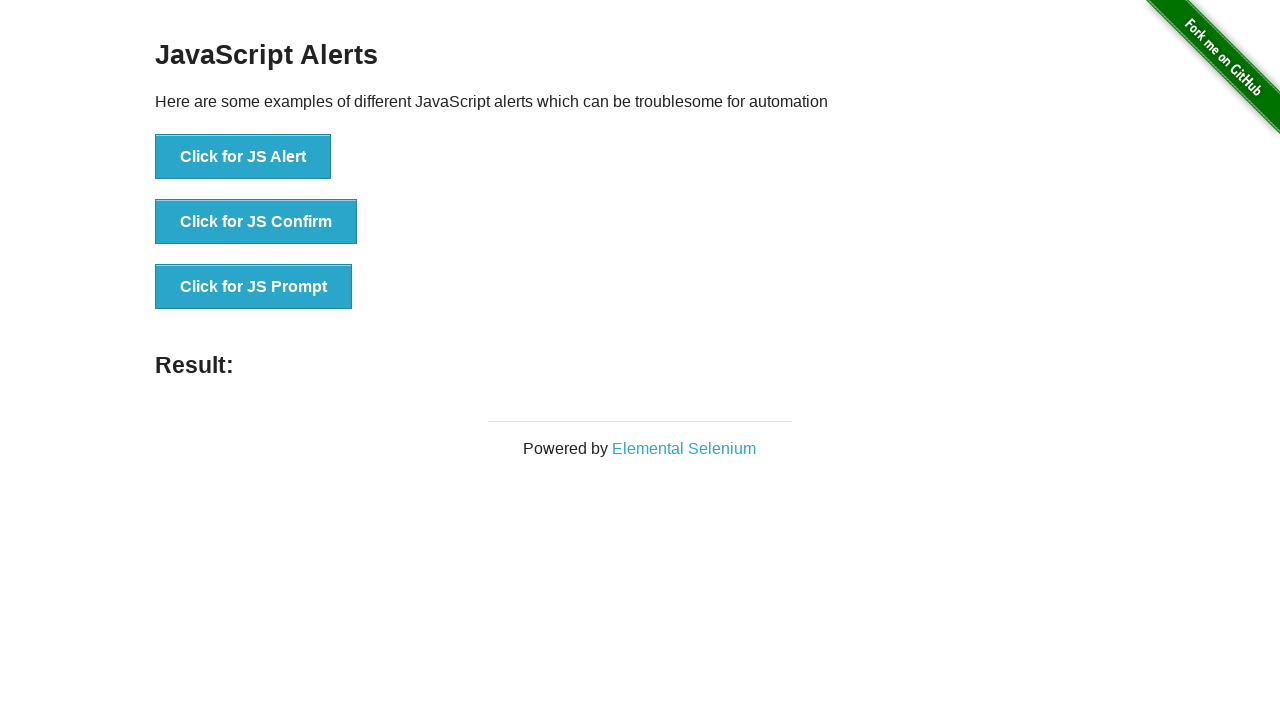

Clicked button to trigger JS Prompt dialog at (254, 287) on xpath=//button[normalize-space()='Click for JS Prompt']
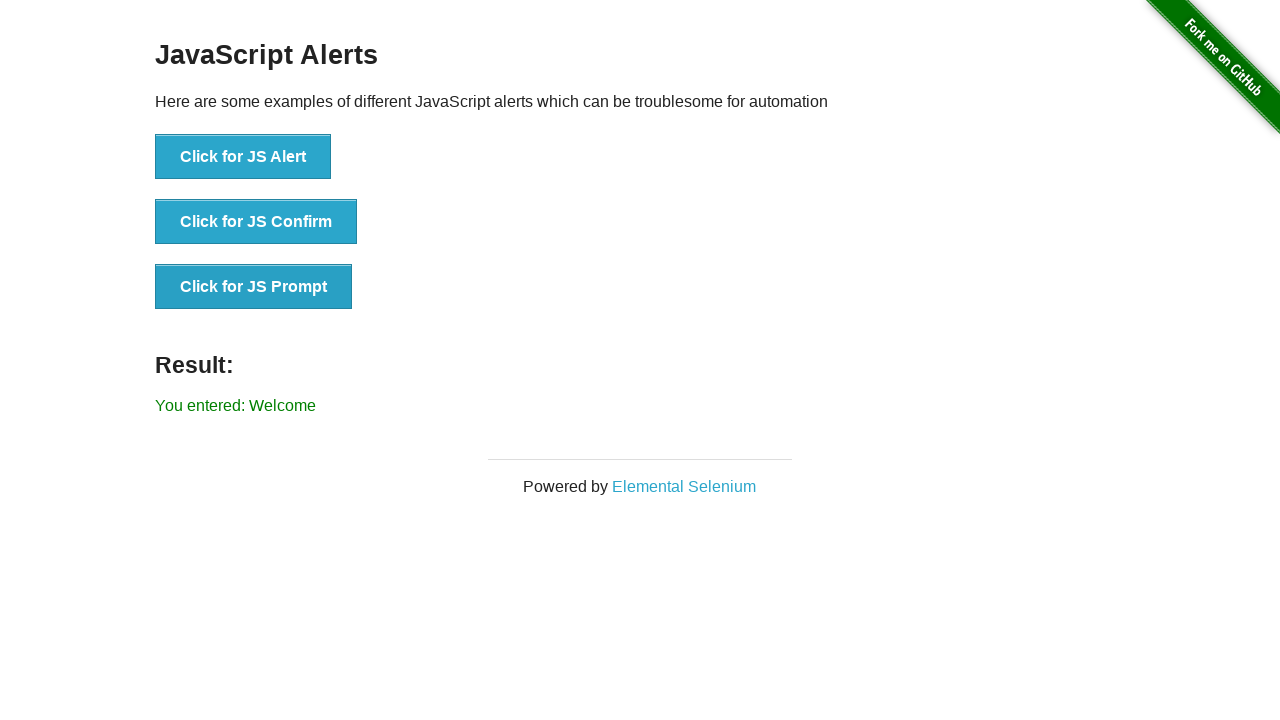

Result element loaded, confirming prompt was accepted with text
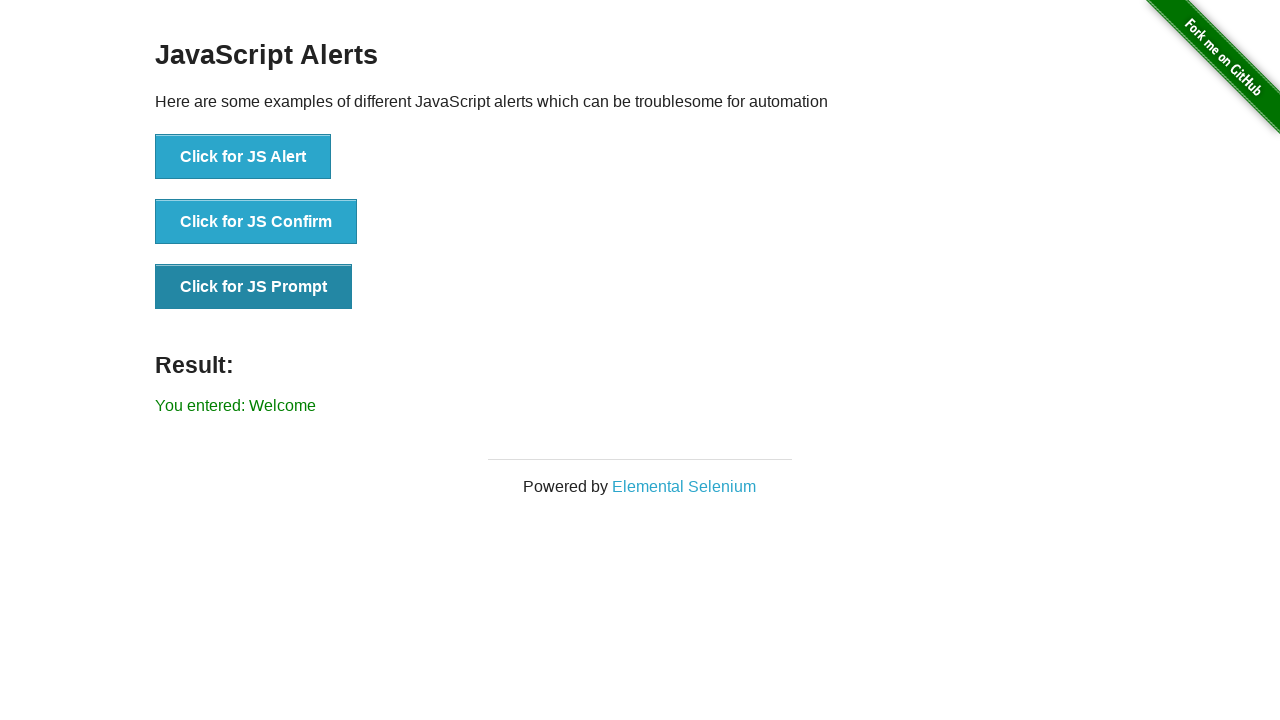

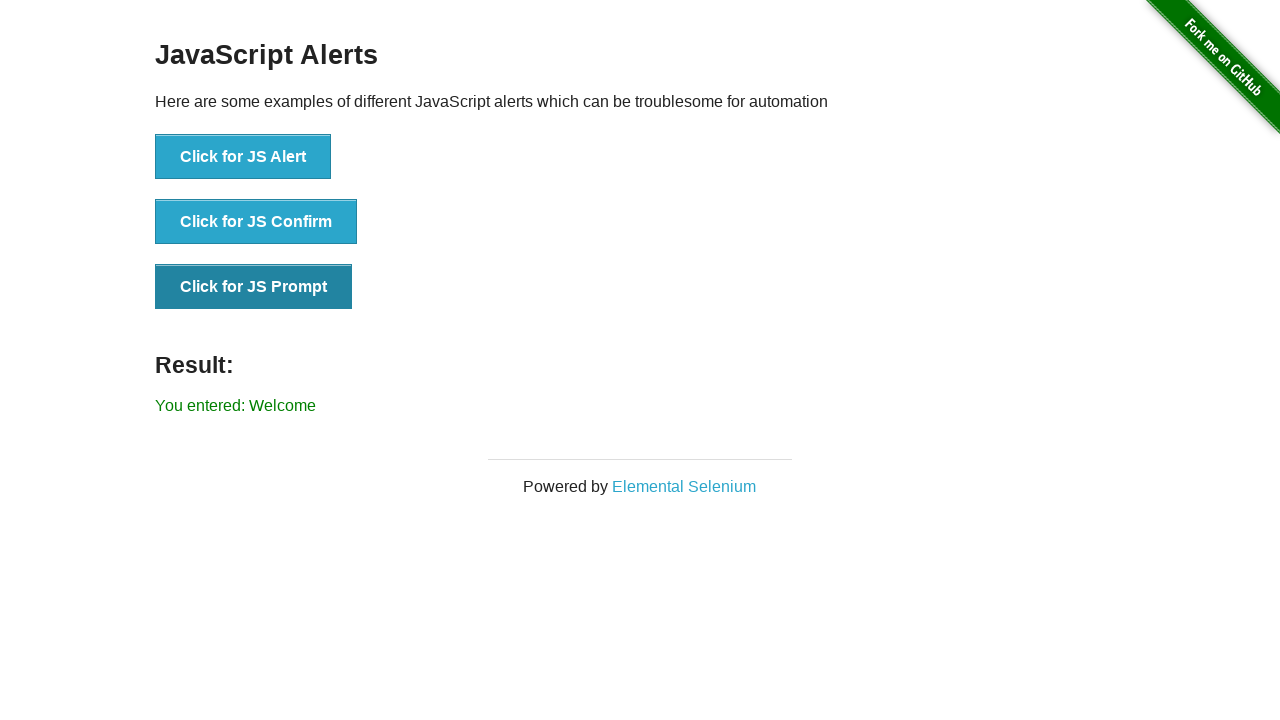